Tests AJIO shopping site by searching for bags, applying filters for Men's fashion bags, and verifying that products and brands are displayed correctly

Starting URL: https://www.ajio.com/

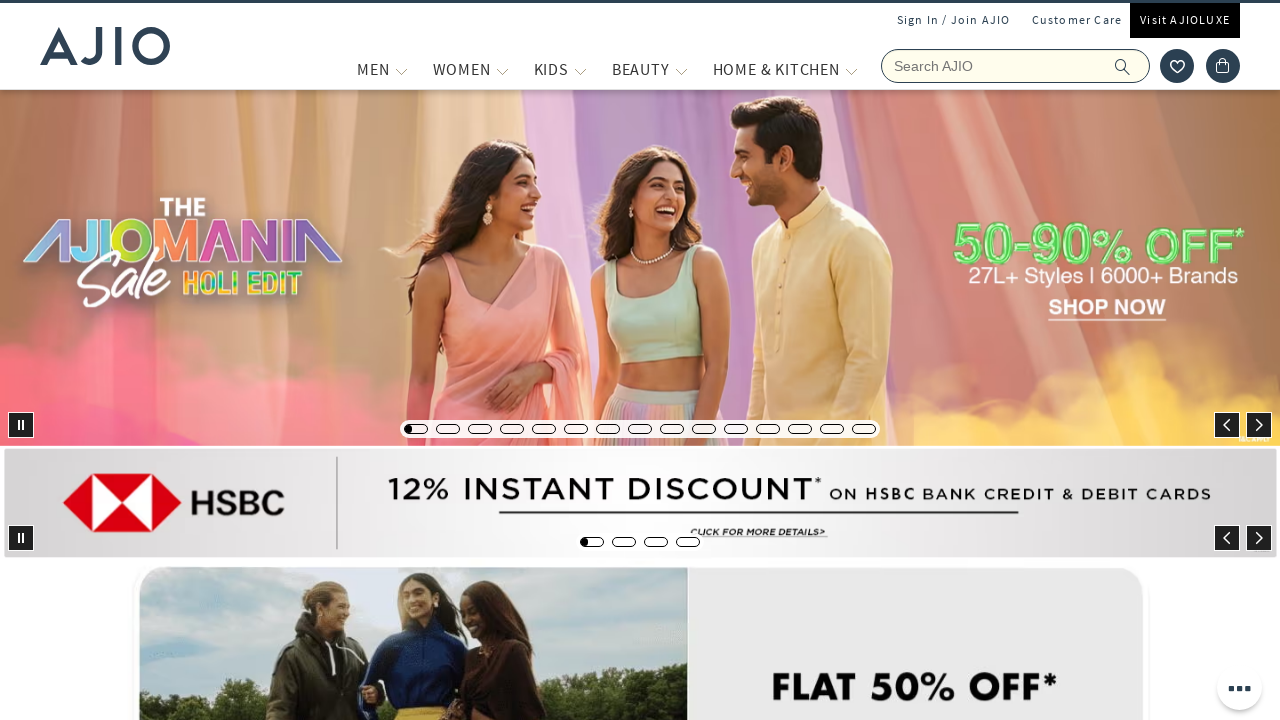

Filled search field with 'bags' on input[placeholder='Search AJIO']
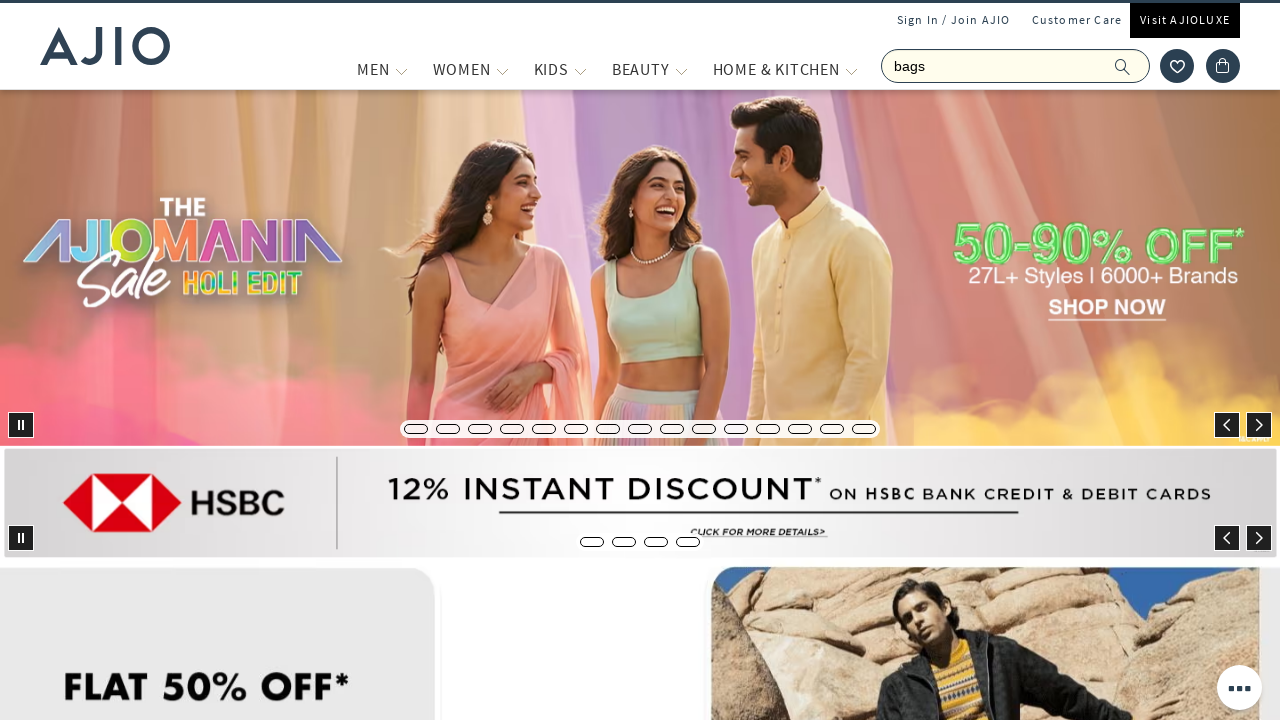

Pressed Enter to search for bags on input[placeholder='Search AJIO']
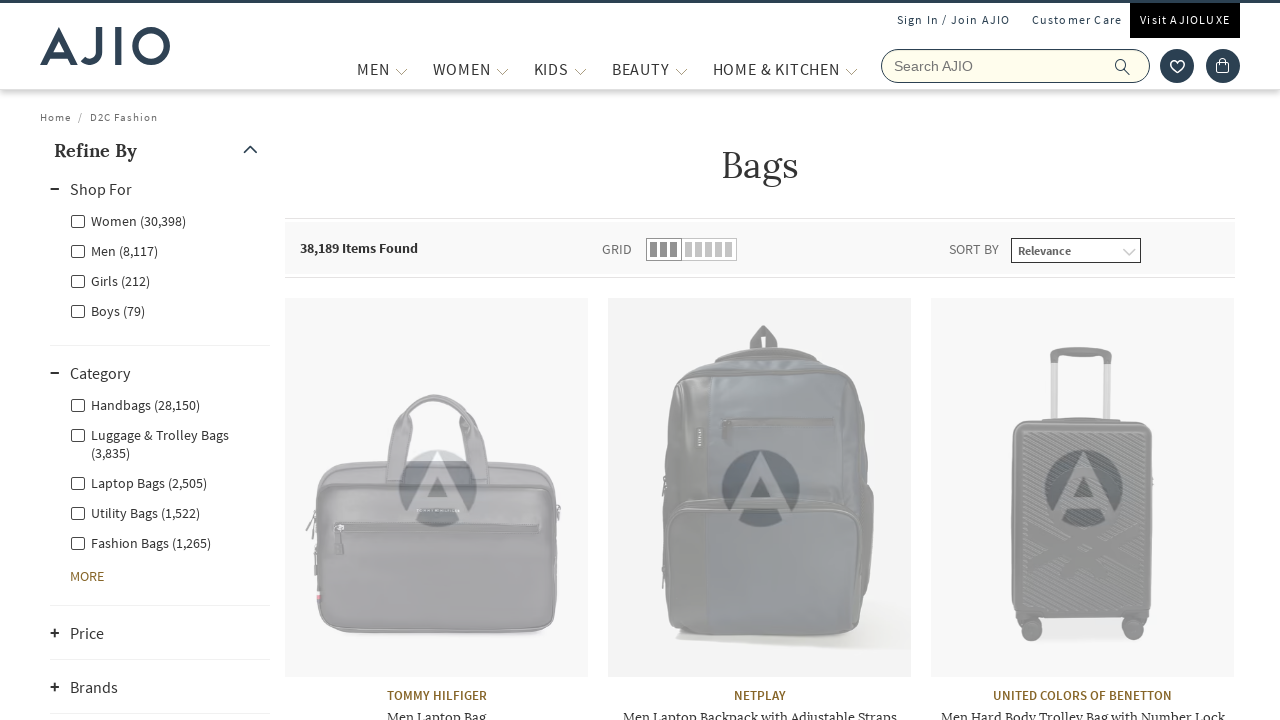

Clicked Men filter checkbox at (114, 250) on label[for='Men']
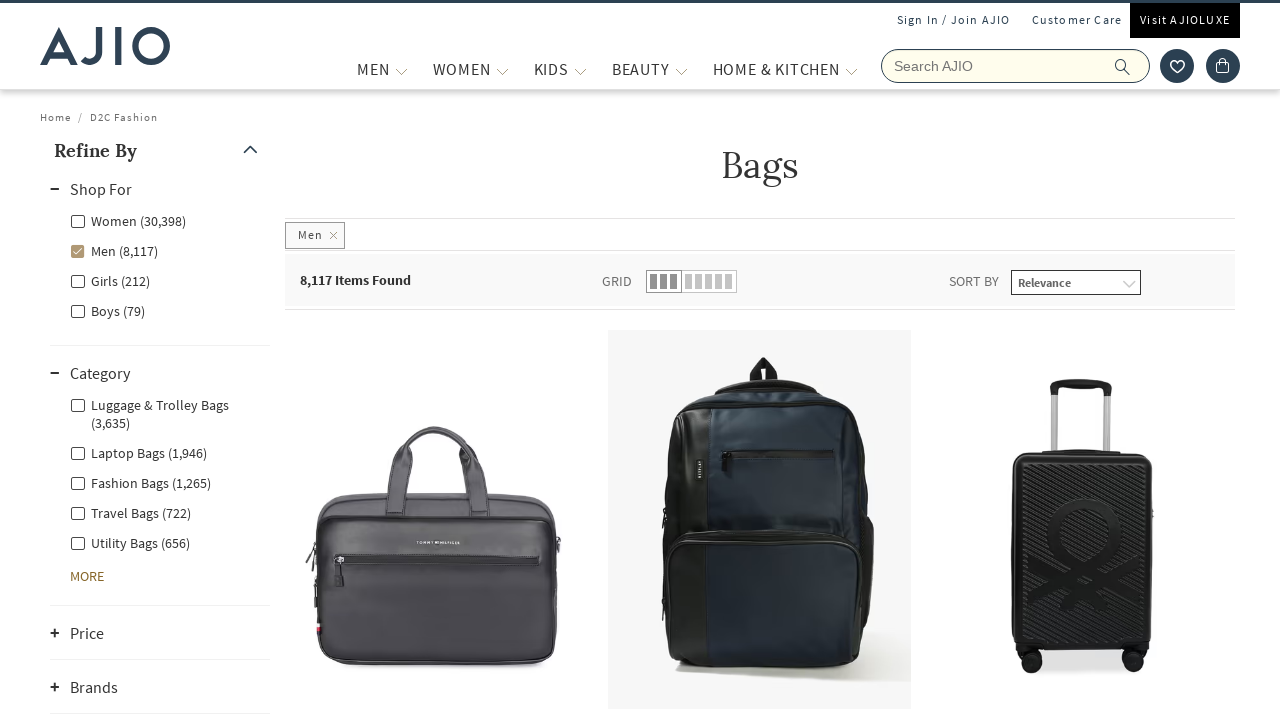

Waited for filters to apply
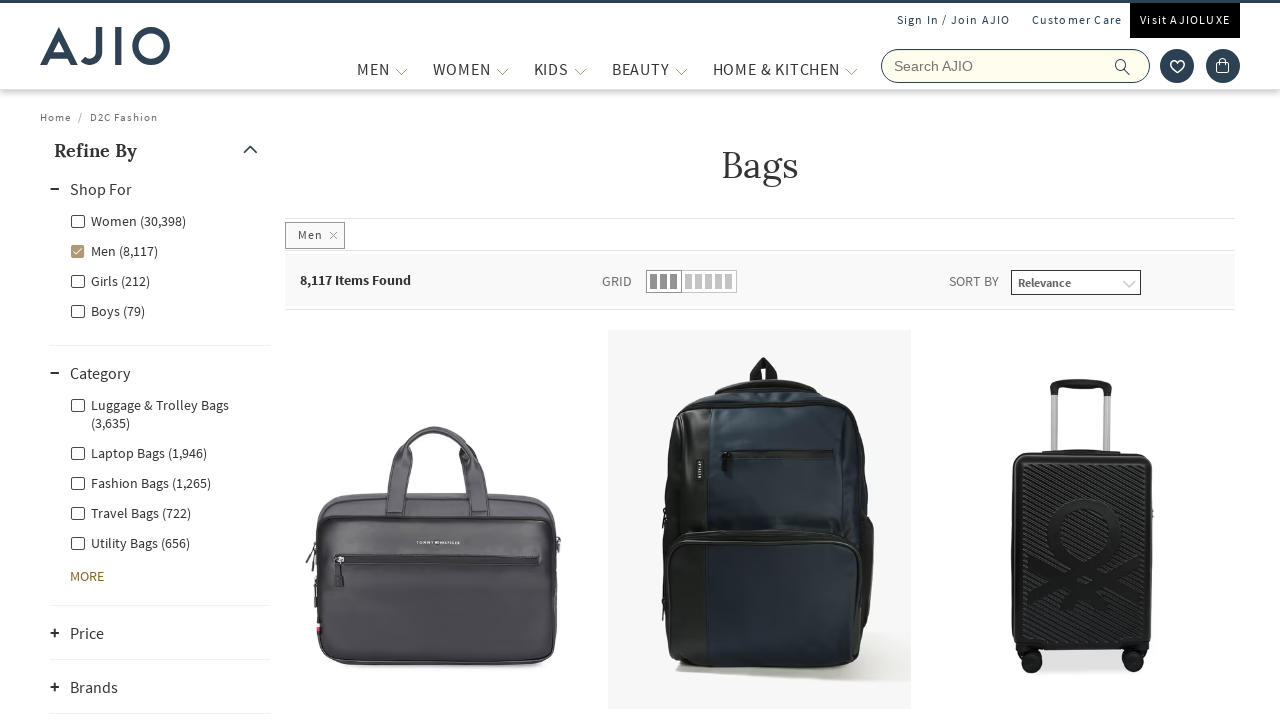

Clicked Men - Fashion Bags filter checkbox at (140, 482) on label[for='Men - Fashion Bags']
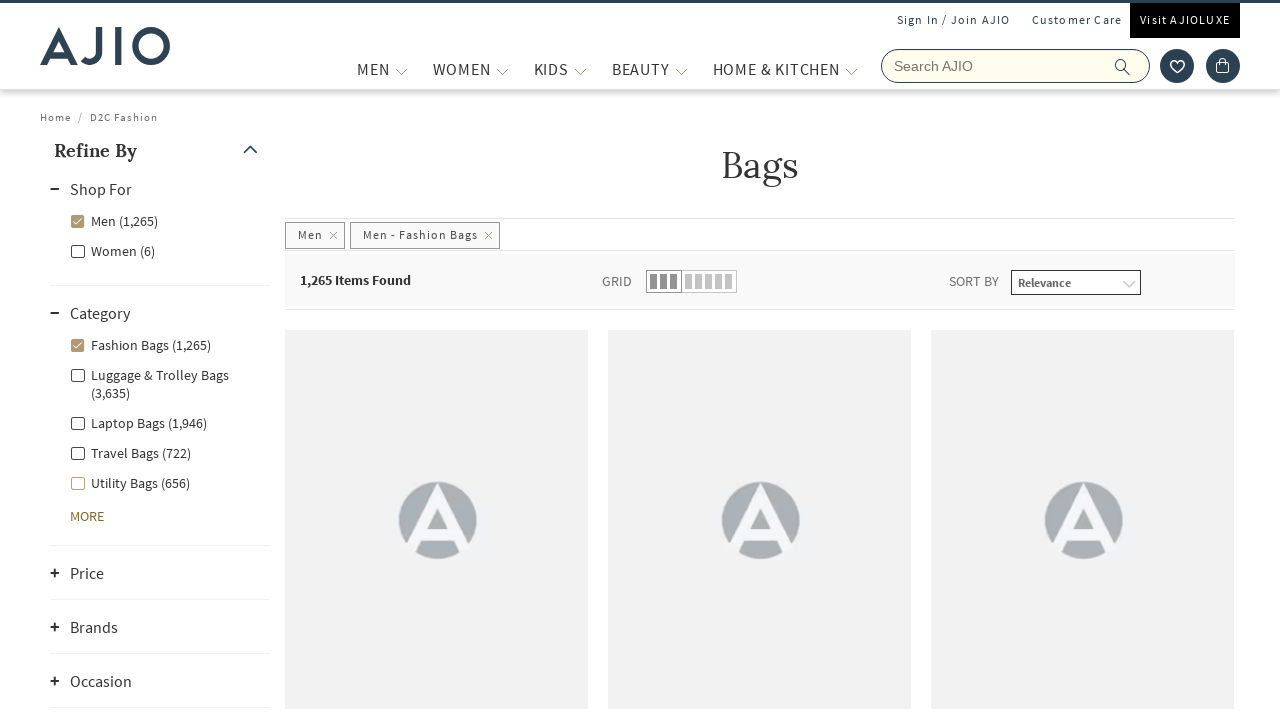

Waited for items found counter to appear
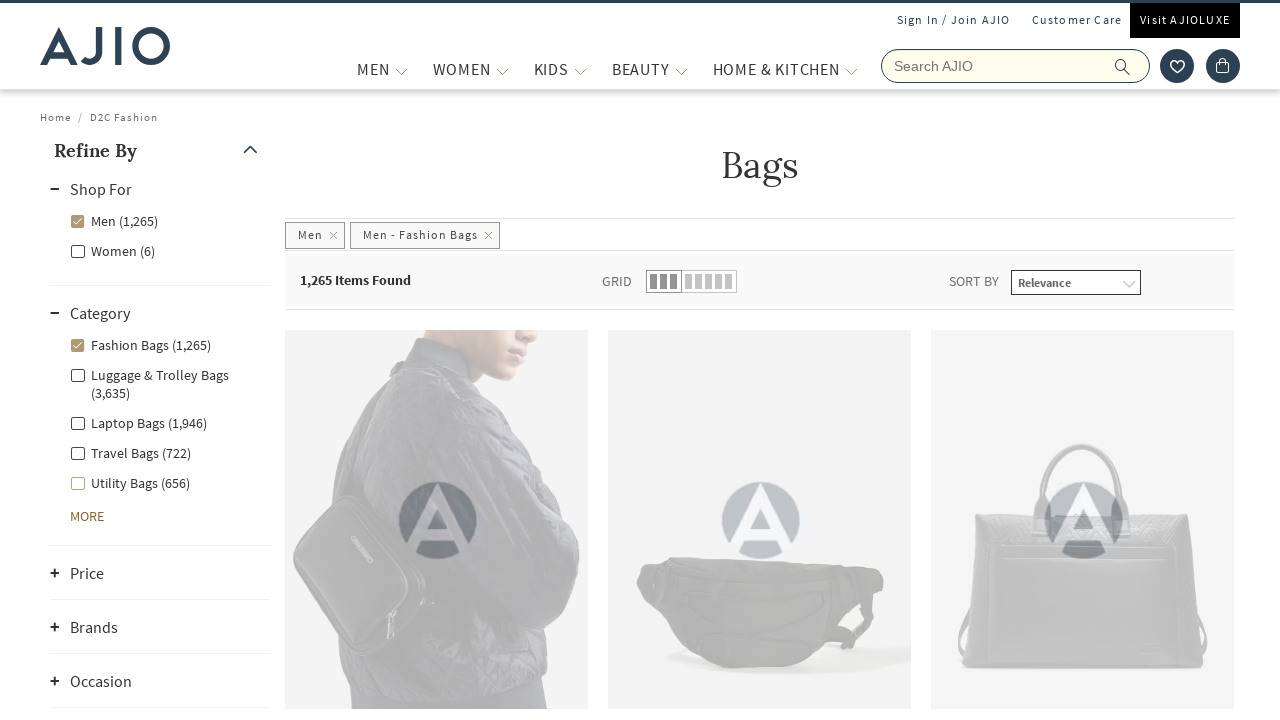

Verified item count is displayed
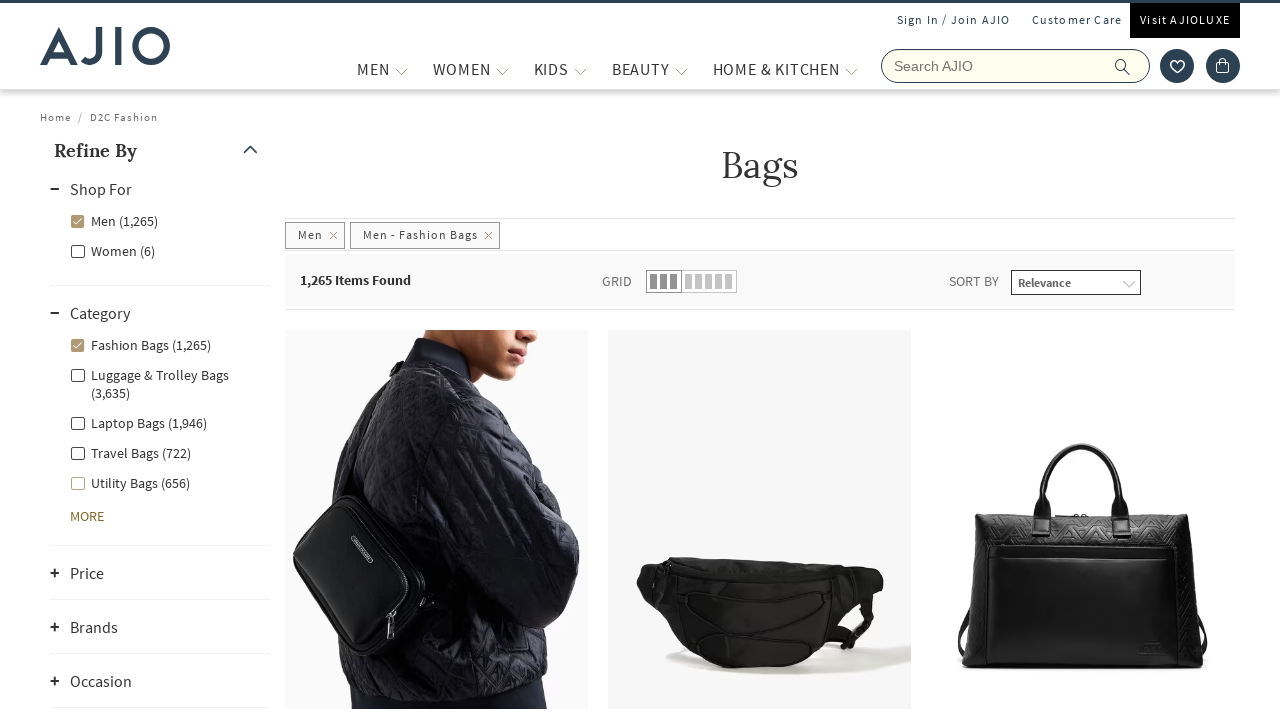

Verified bag product names are displayed
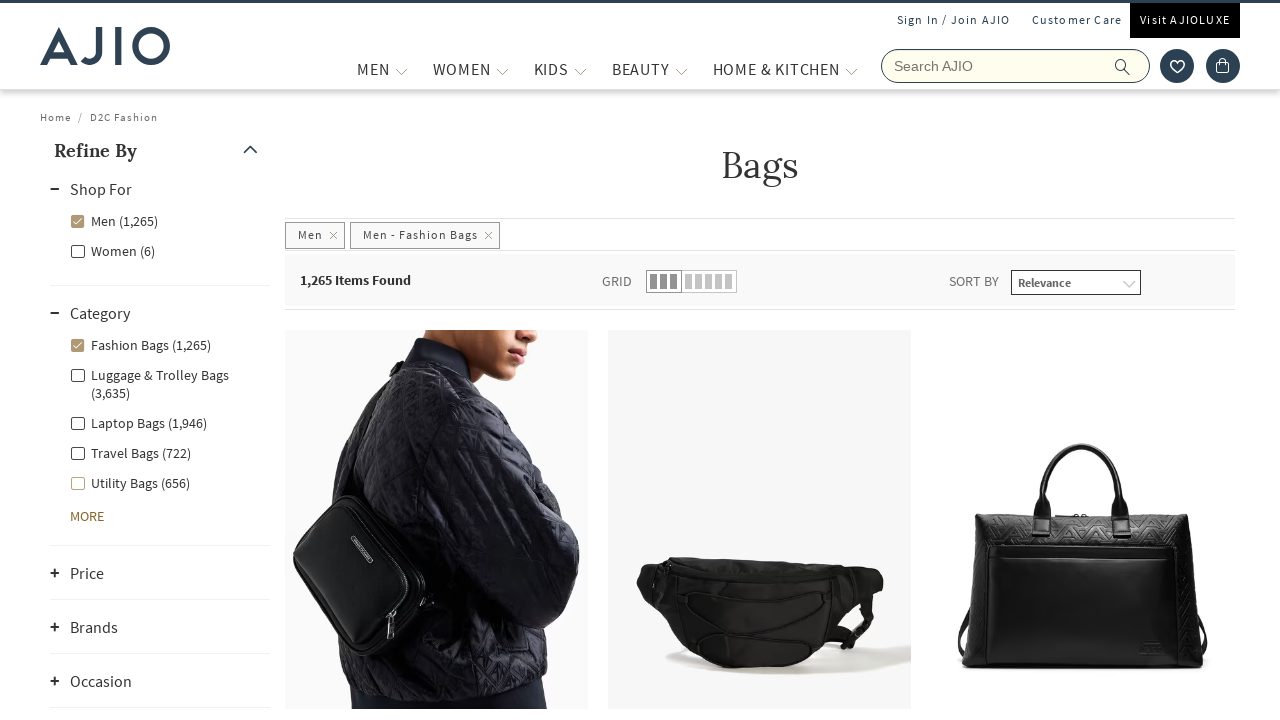

Verified brand names are displayed
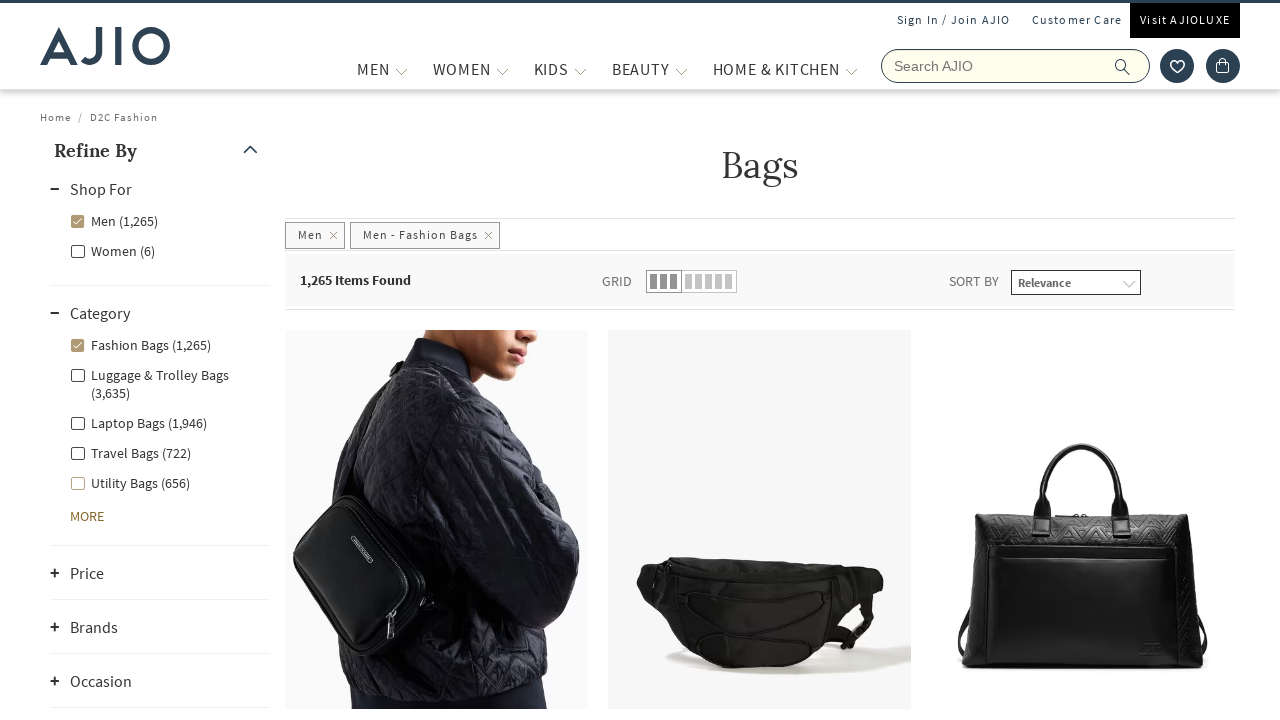

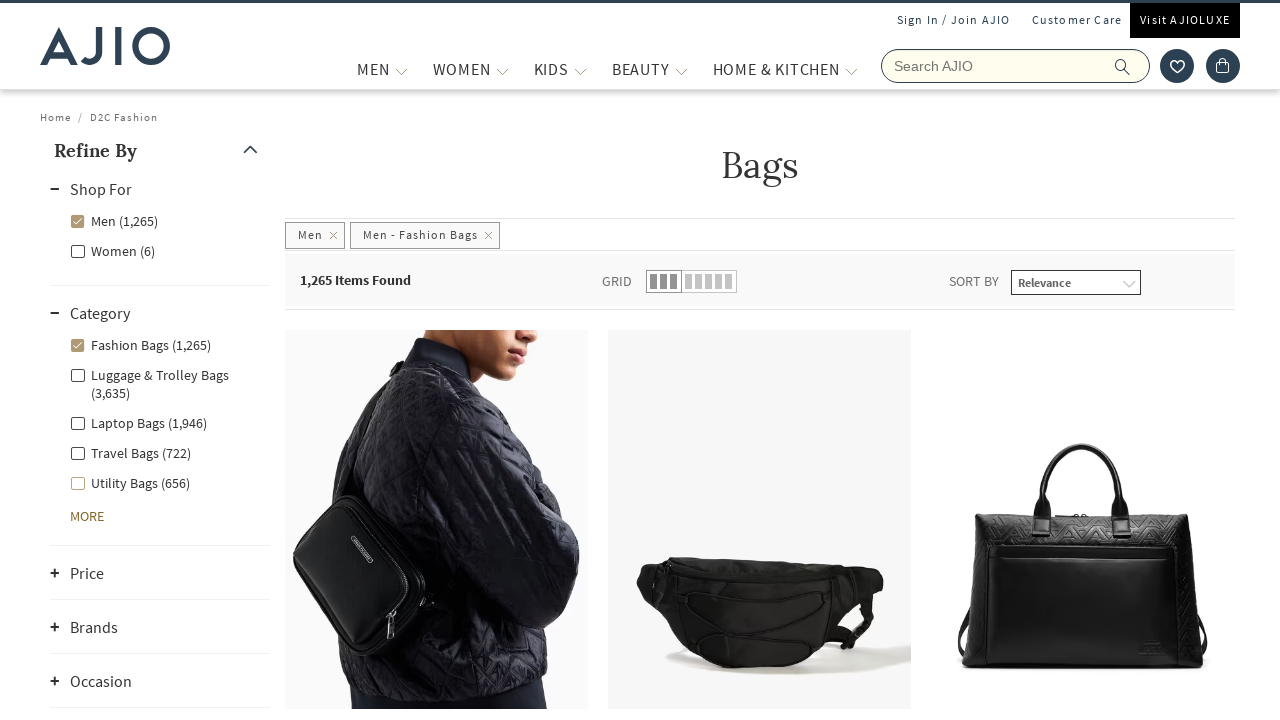